Tests data persistence by creating todos, checking one, and reloading the page

Starting URL: https://demo.playwright.dev/todomvc

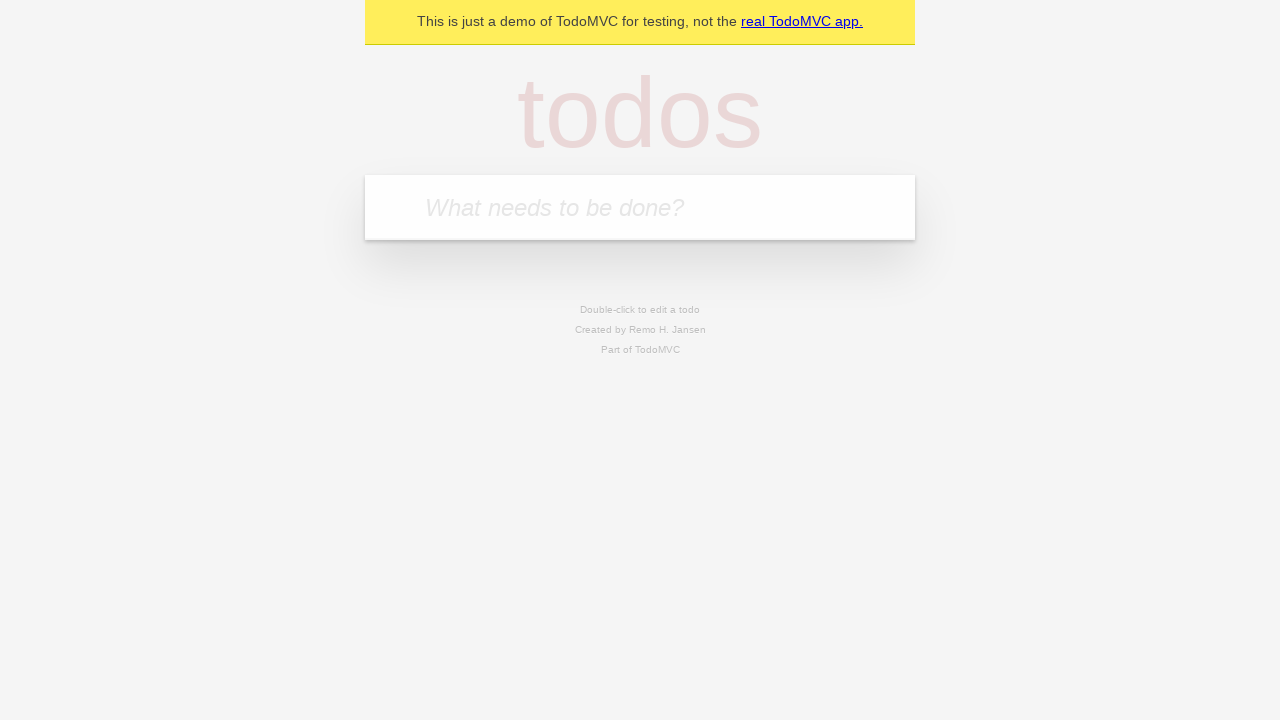

Filled todo input with 'buy some cheese' on internal:attr=[placeholder="What needs to be done?"i]
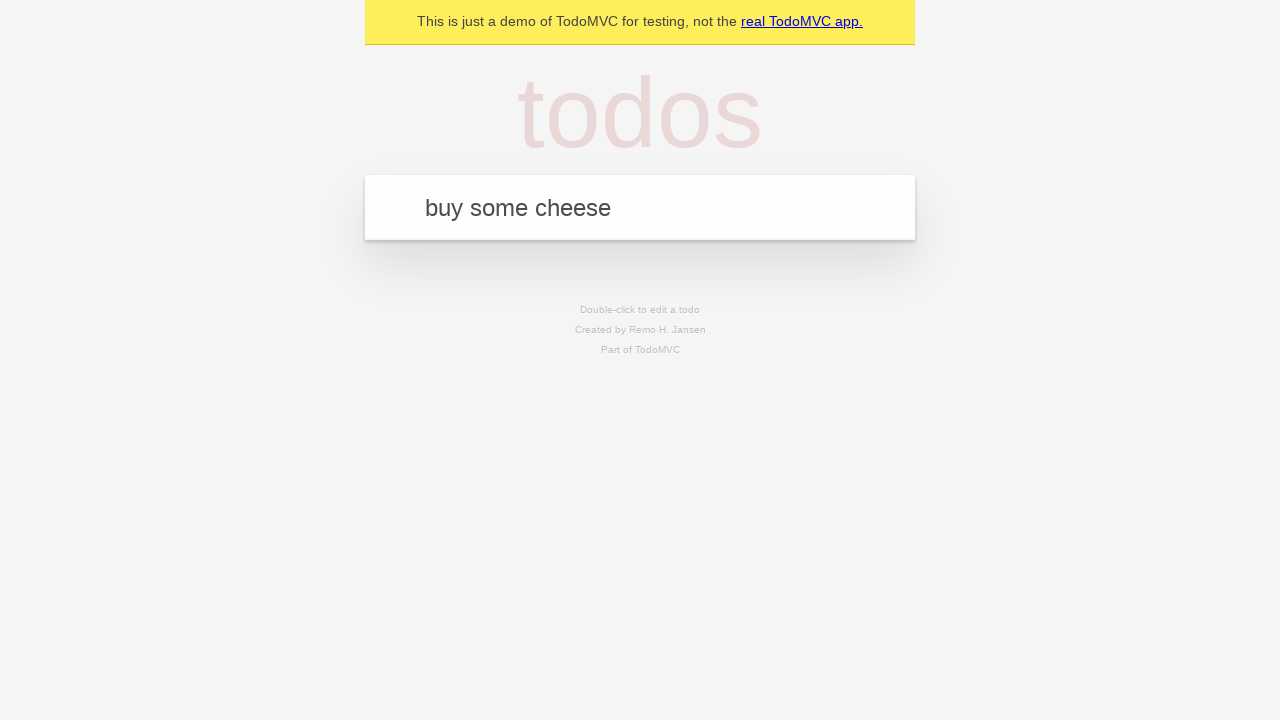

Pressed Enter to create todo 'buy some cheese' on internal:attr=[placeholder="What needs to be done?"i]
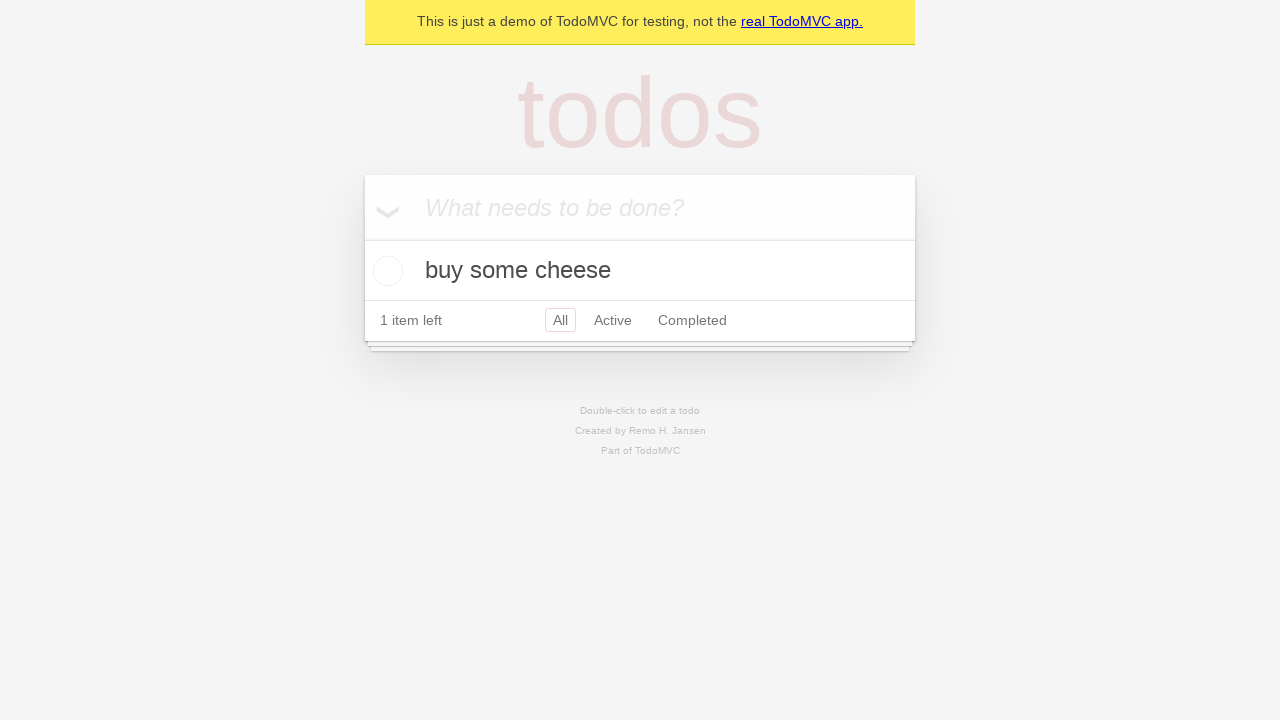

Filled todo input with 'feed the cat' on internal:attr=[placeholder="What needs to be done?"i]
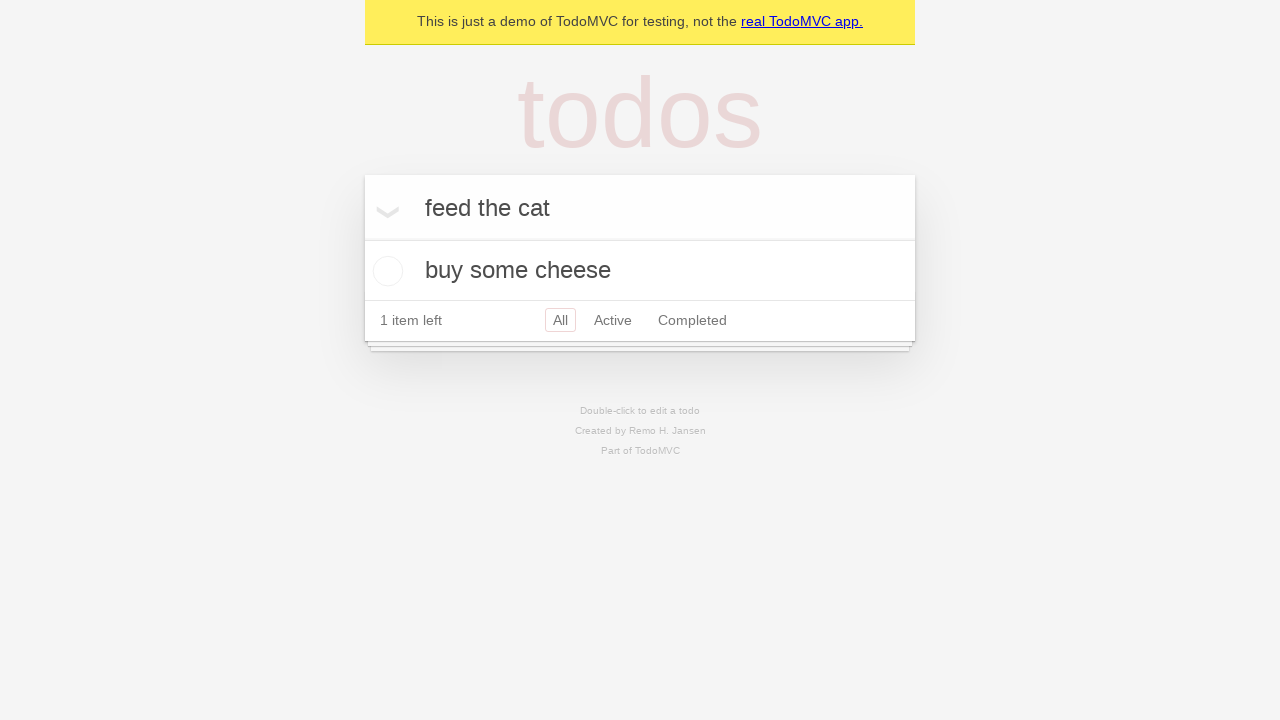

Pressed Enter to create todo 'feed the cat' on internal:attr=[placeholder="What needs to be done?"i]
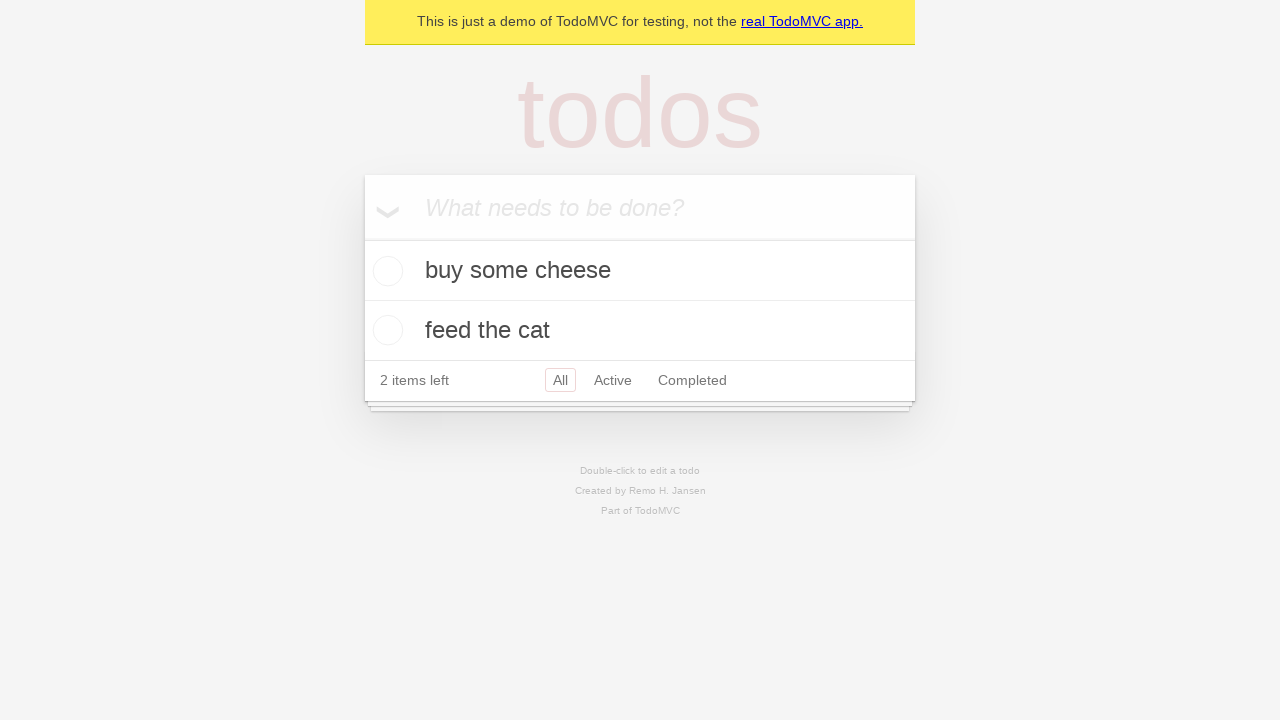

Located all todo items
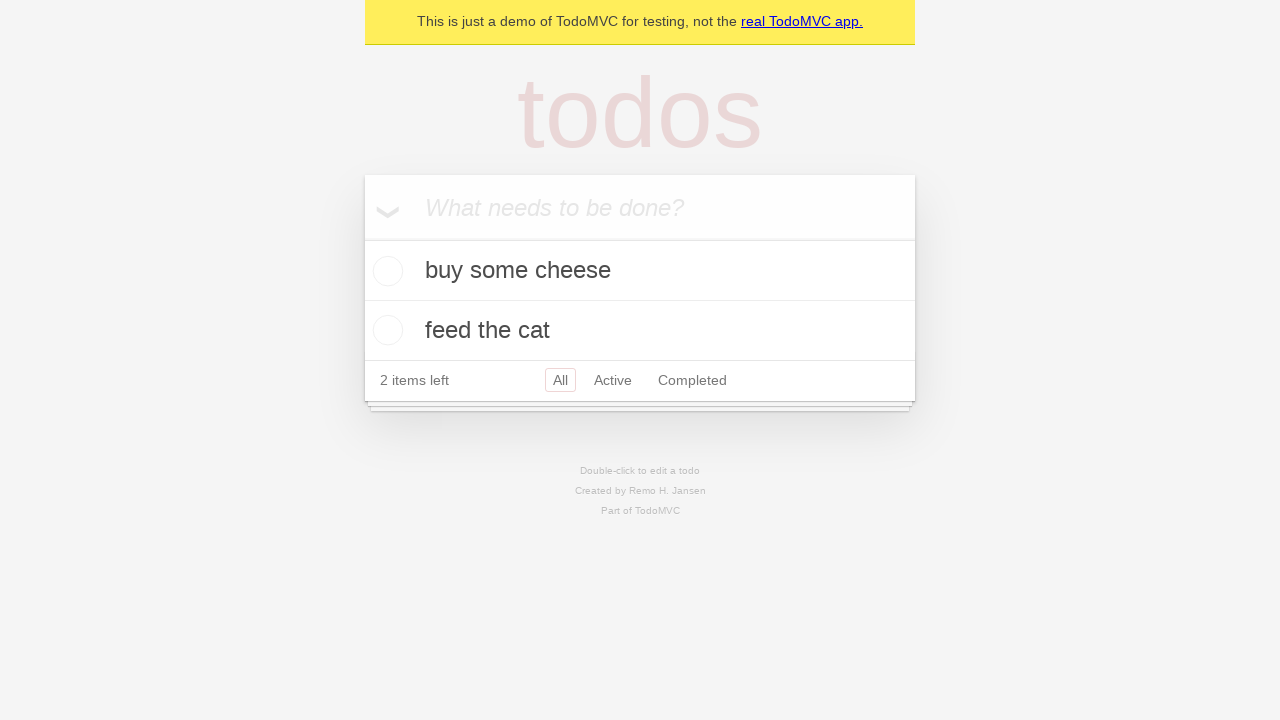

Located checkbox for first todo
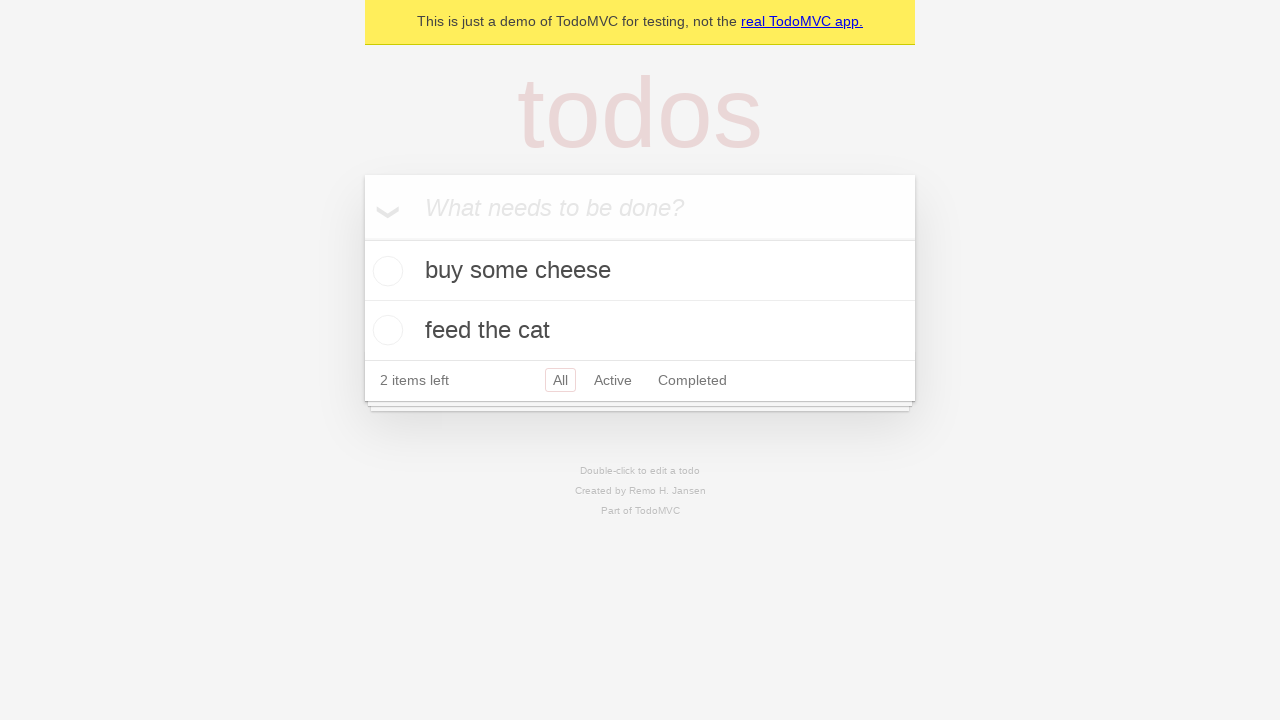

Checked first todo item at (385, 271) on internal:testid=[data-testid="todo-item"s] >> nth=0 >> internal:role=checkbox
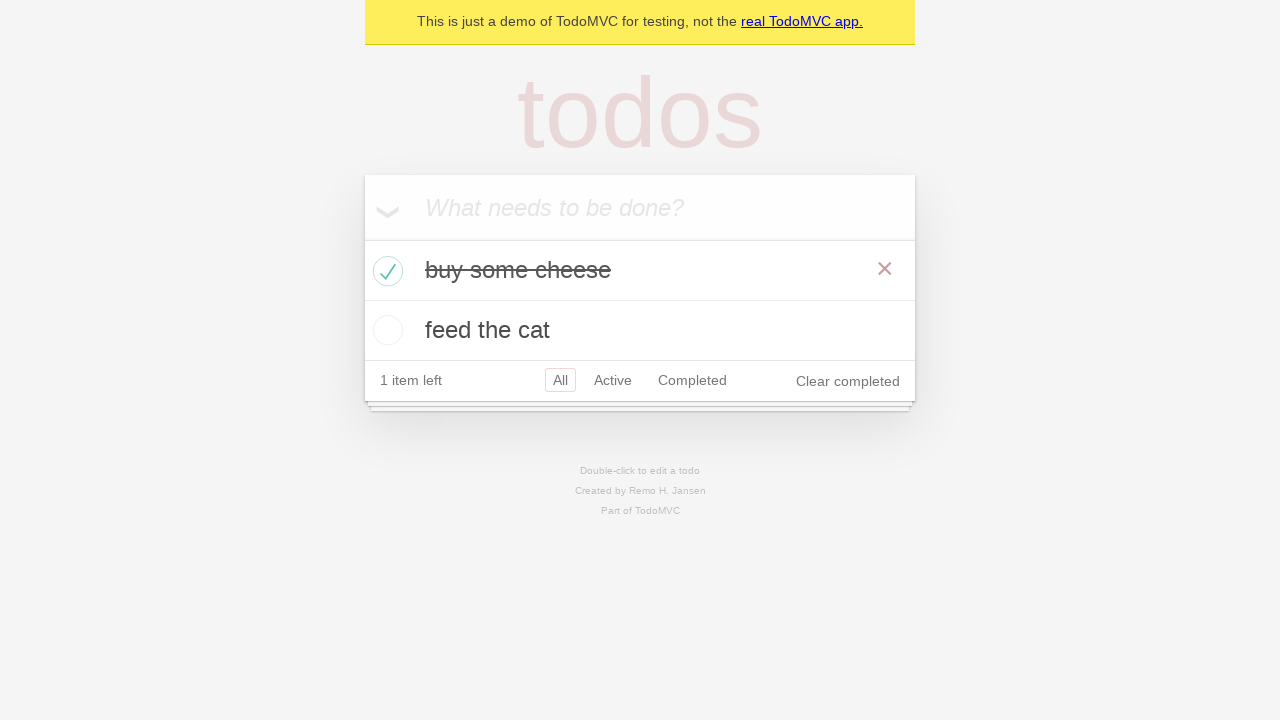

Reloaded page to test data persistence
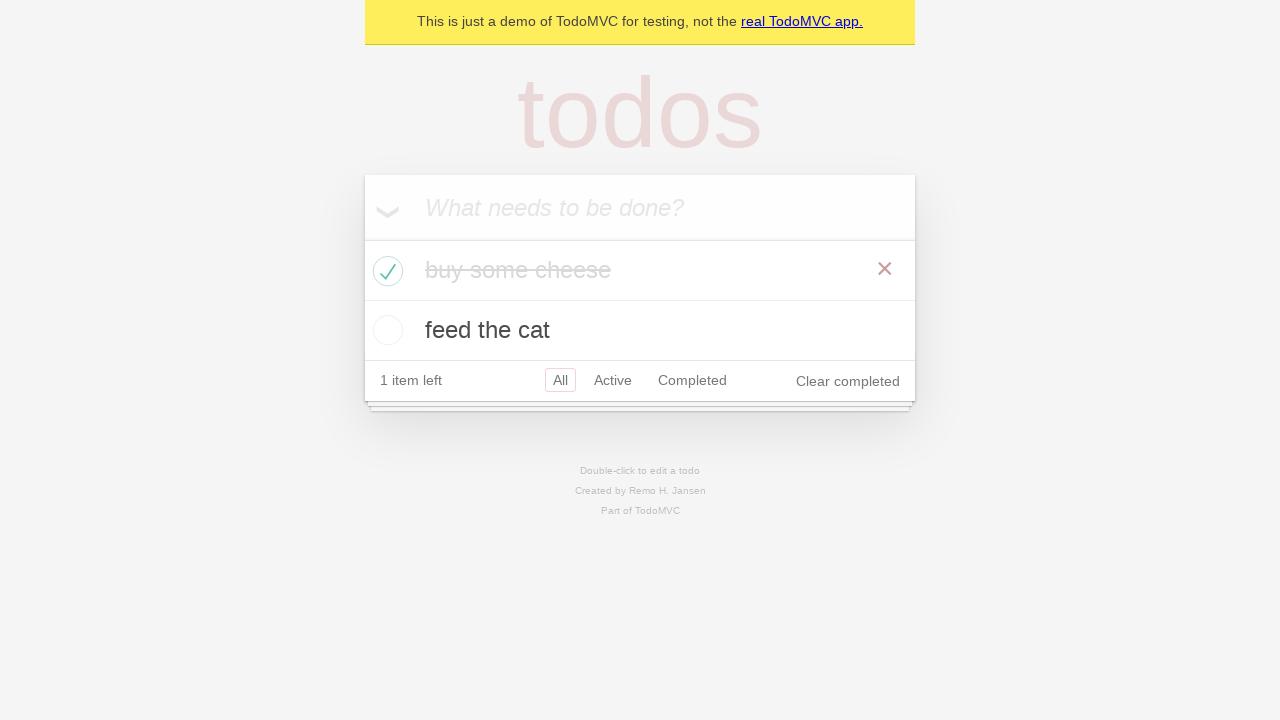

Todo items loaded after page reload
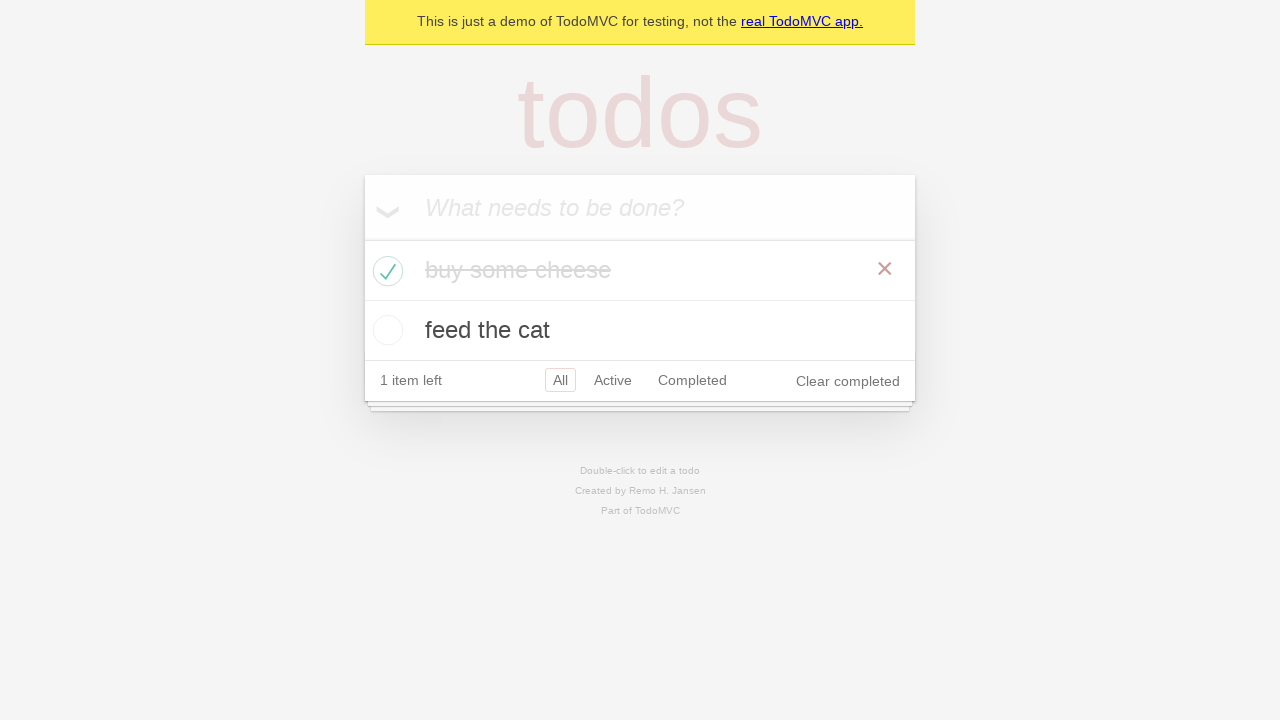

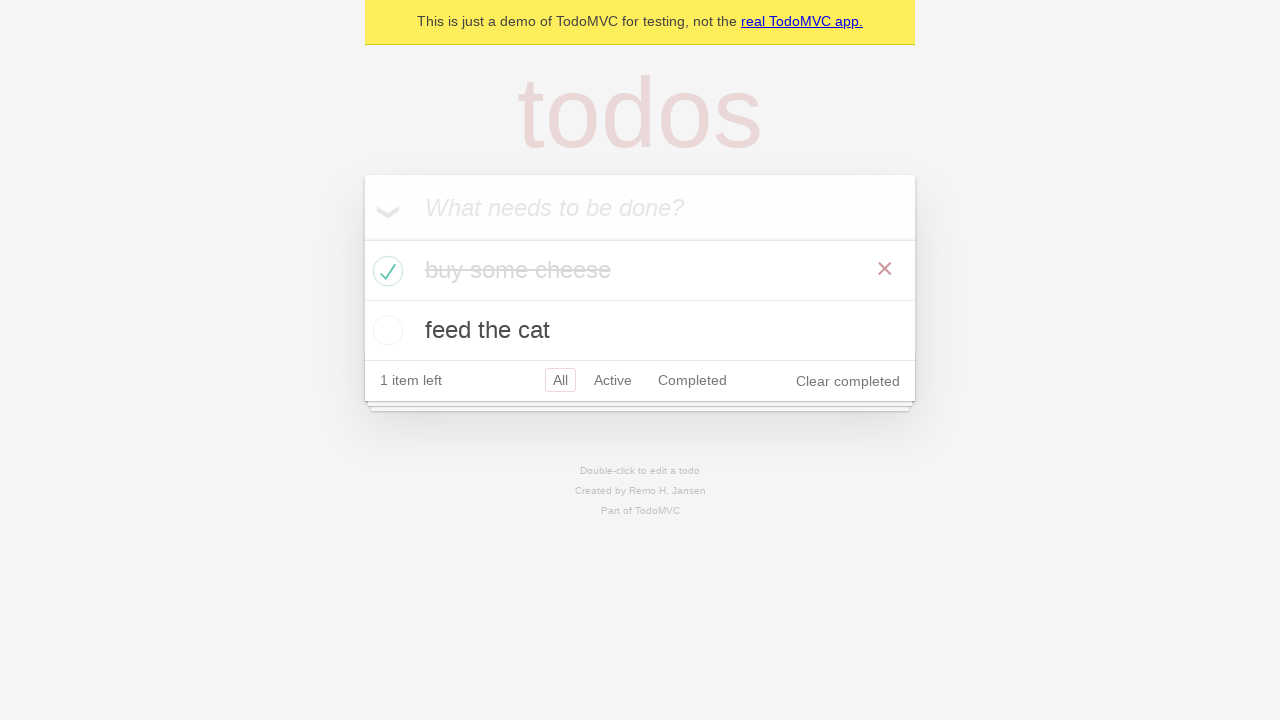